Opens USPS homepage and clicks on the Send Mail & Packages link to navigate to that section

Starting URL: https://www.usps.com/

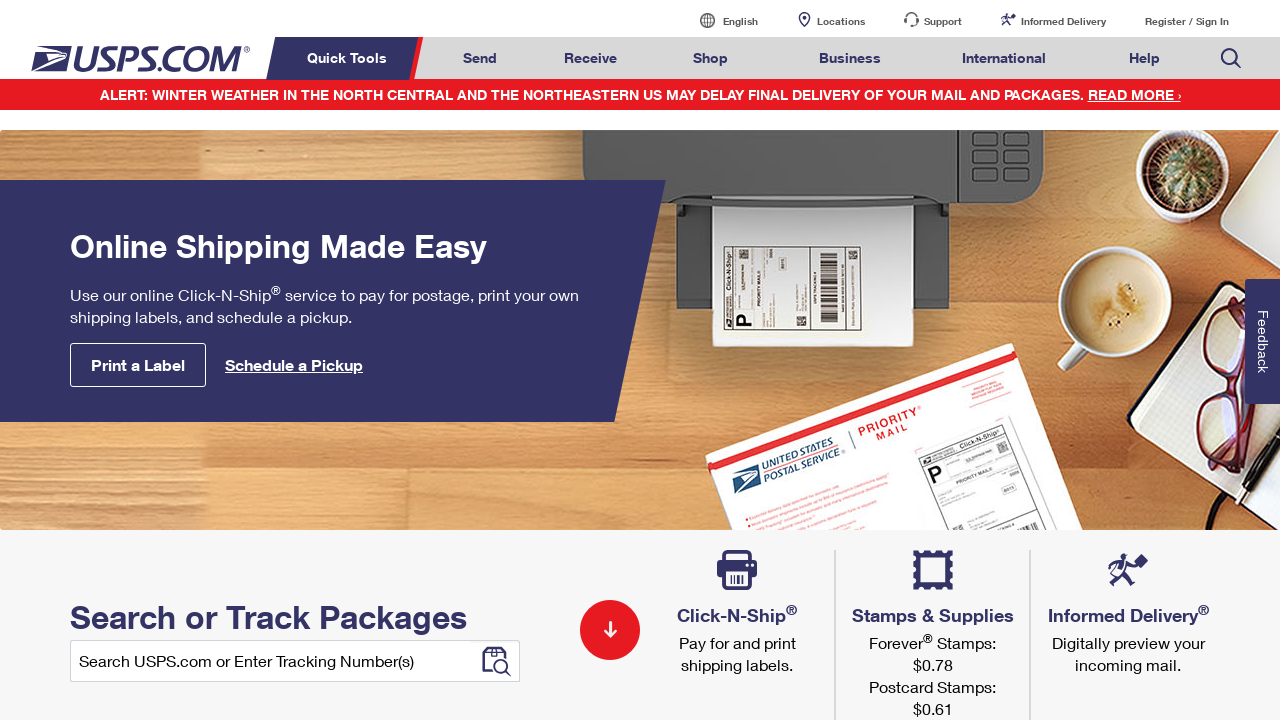

Navigated to USPS homepage
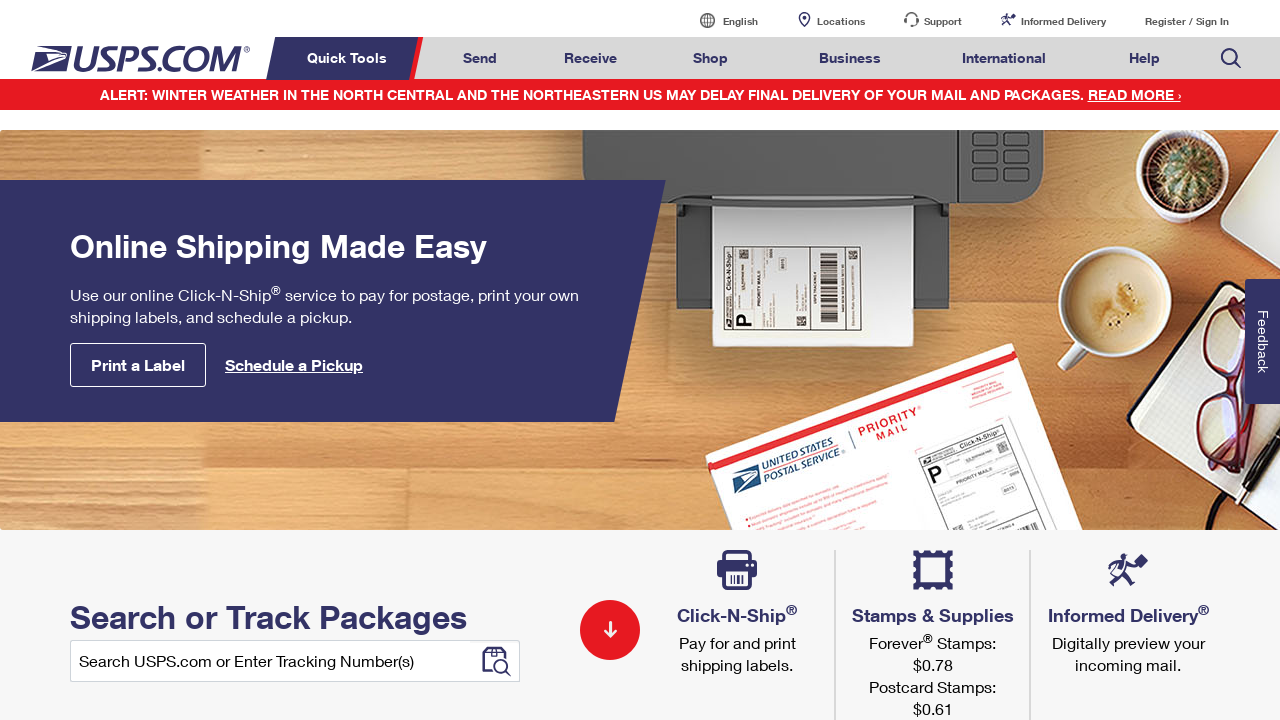

Clicked on Send Mail & Packages link at (480, 58) on a#mail-ship-width
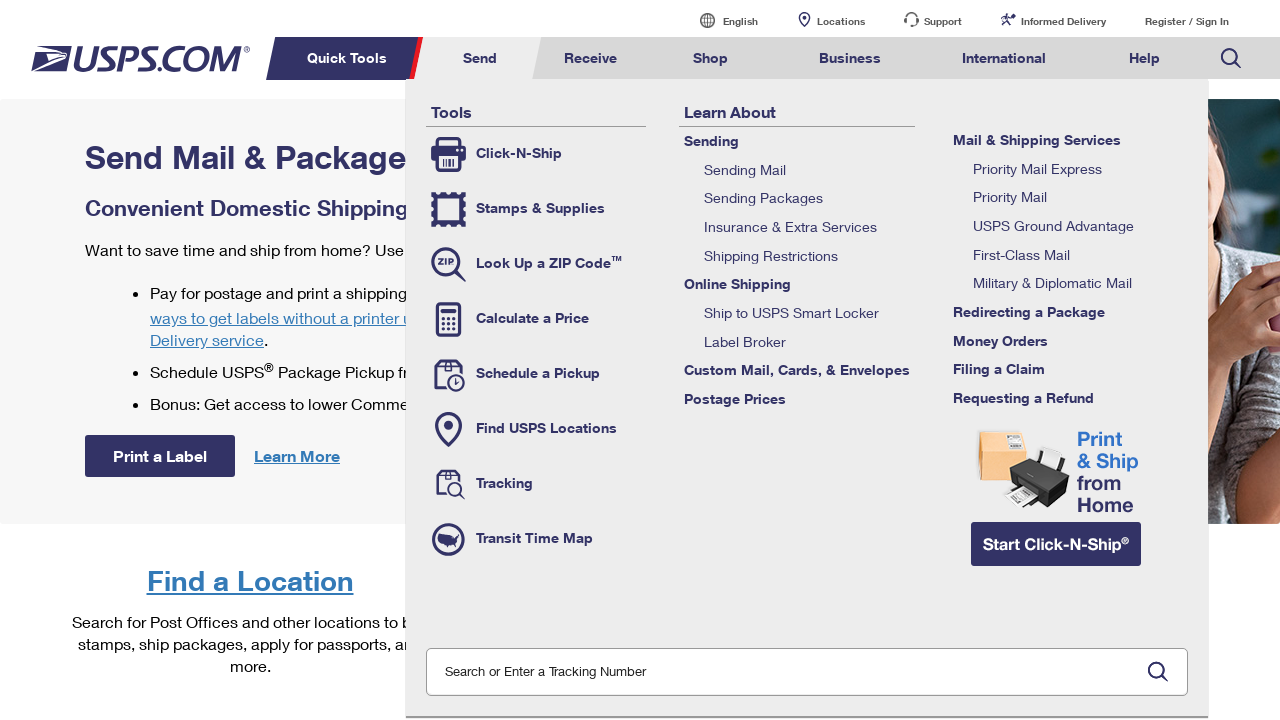

Page load completed
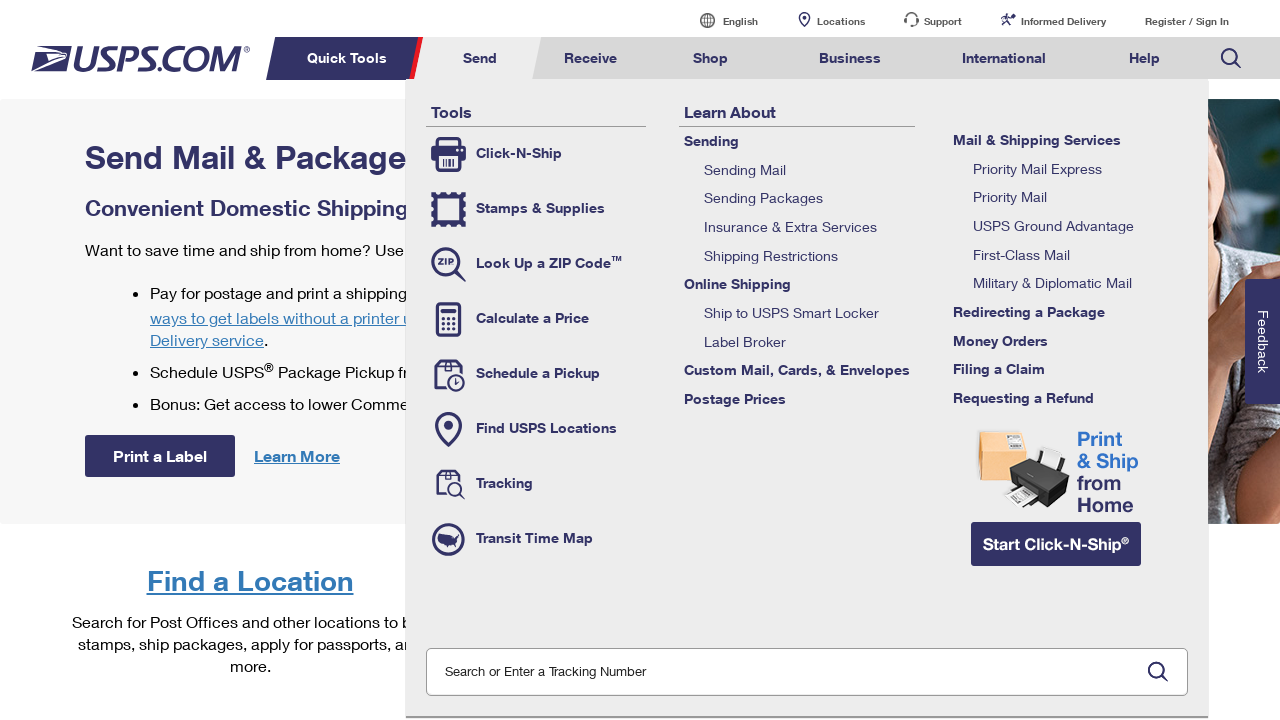

Verified page title is 'Send Mail & Packages | USPS'
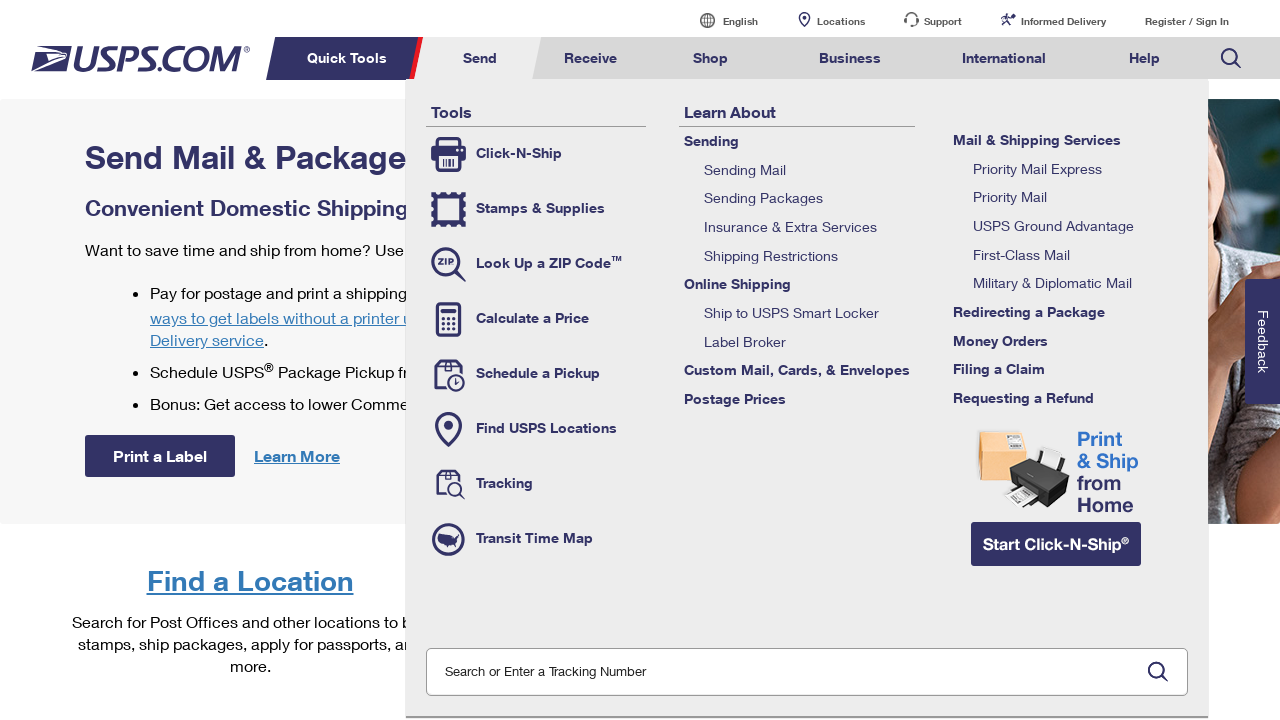

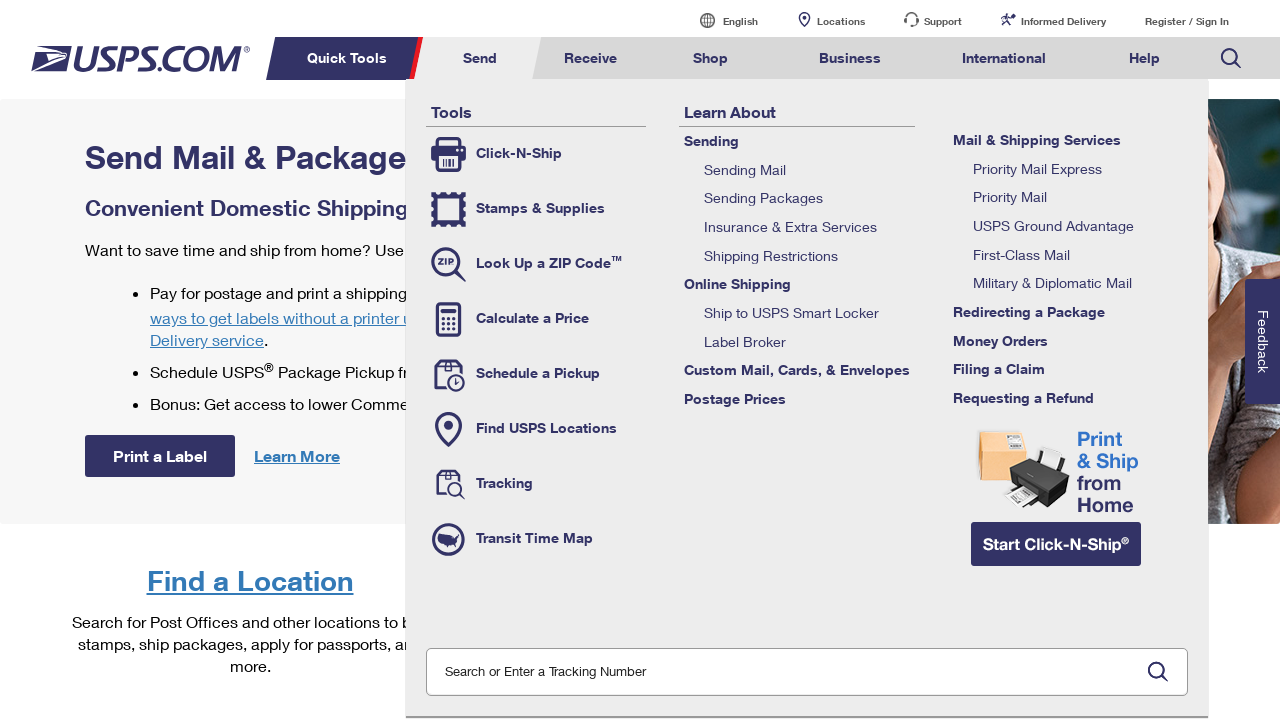